Navigates to a login page and hovers over the registration link to test hover functionality

Starting URL: https://nikita-filonov.github.io/qa-automation-engineer-ui-course/#/auth/login

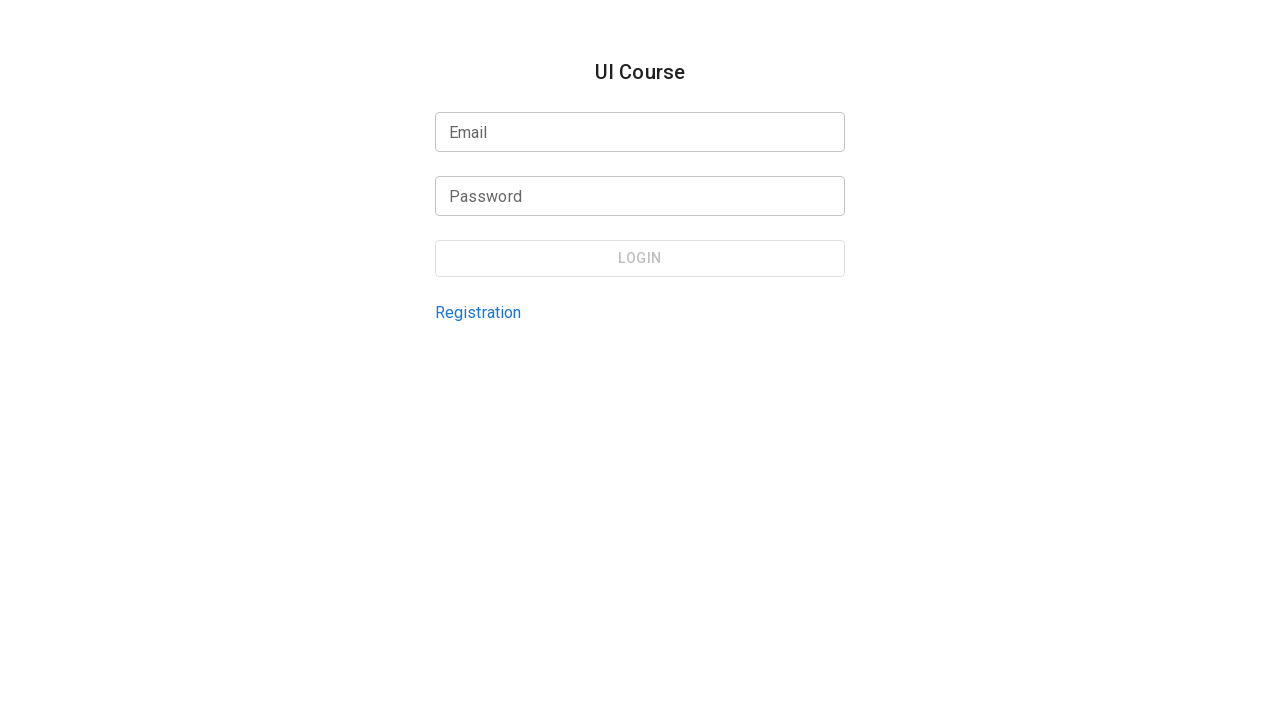

Navigated to login page
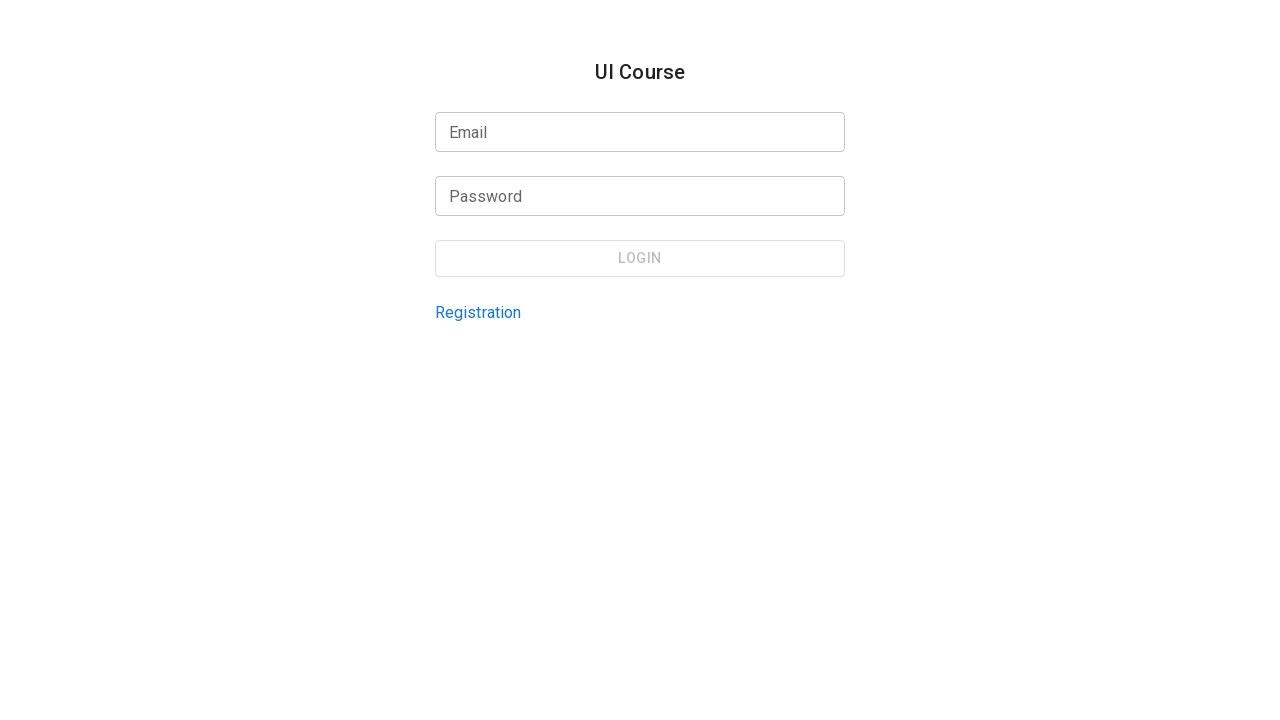

Located registration link element
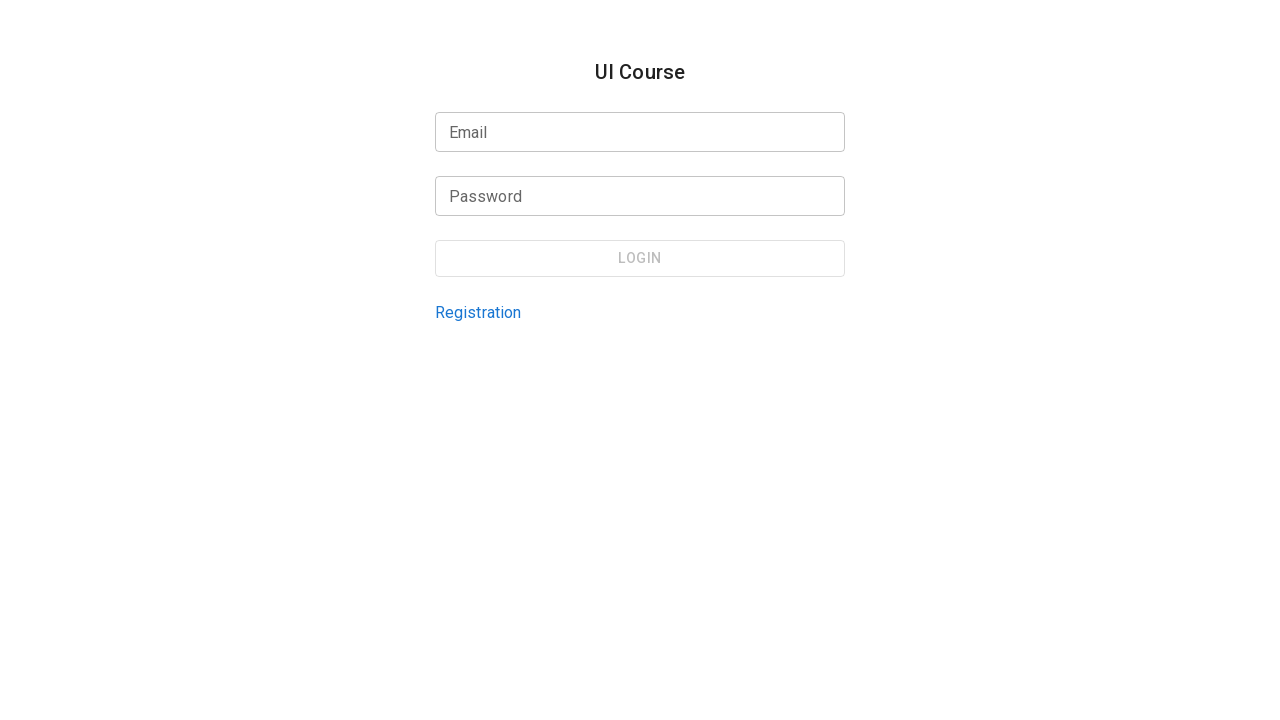

Hovered over registration link to test hover functionality at (478, 312) on internal:testid=[data-testid="login-page-registration-link"s]
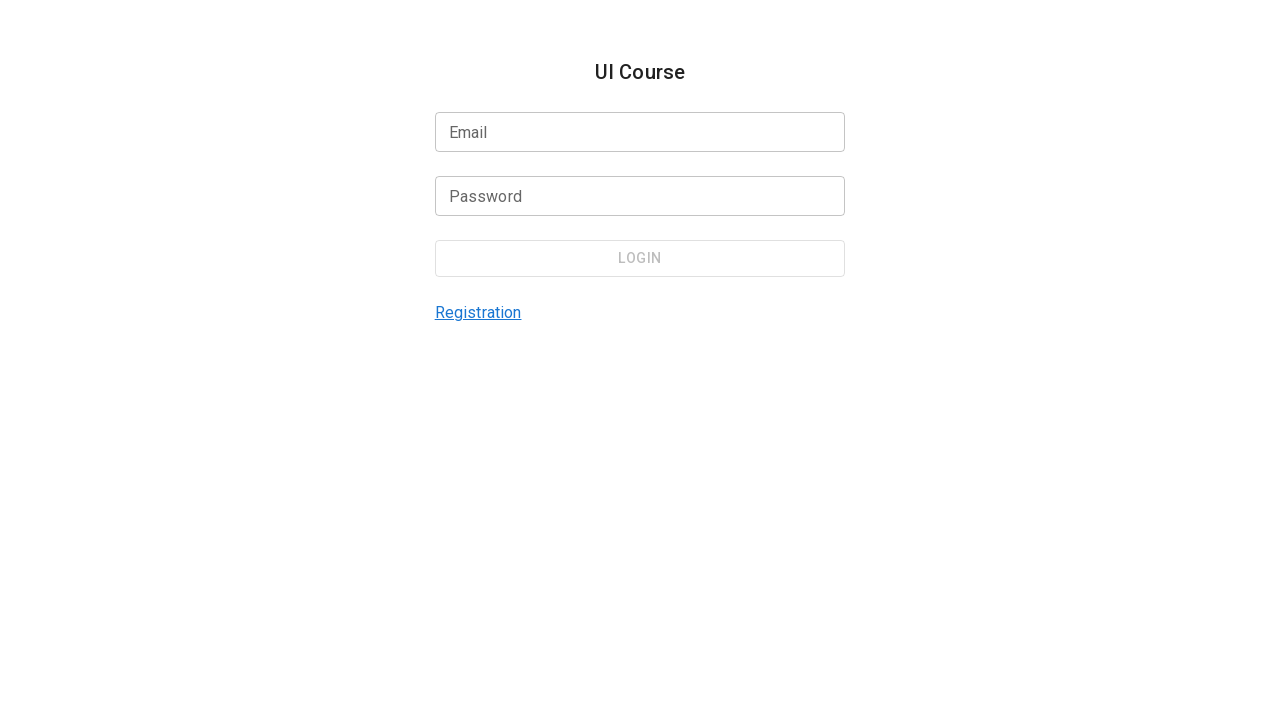

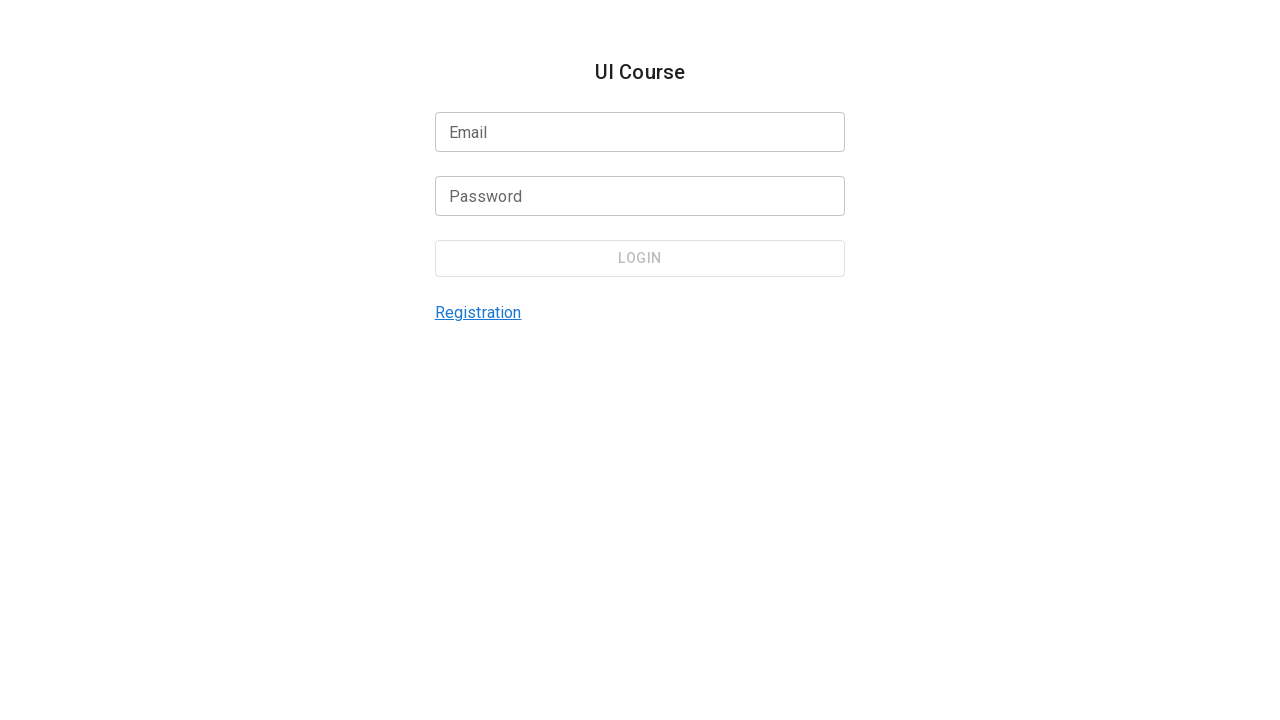